Fills out a Selenium practice form including first name, last name, gender, experience, date, profession, tools, continent selection, and command selection using keyboard navigation and form interactions.

Starting URL: https://www.techlistic.com/p/selenium-practice-form.html

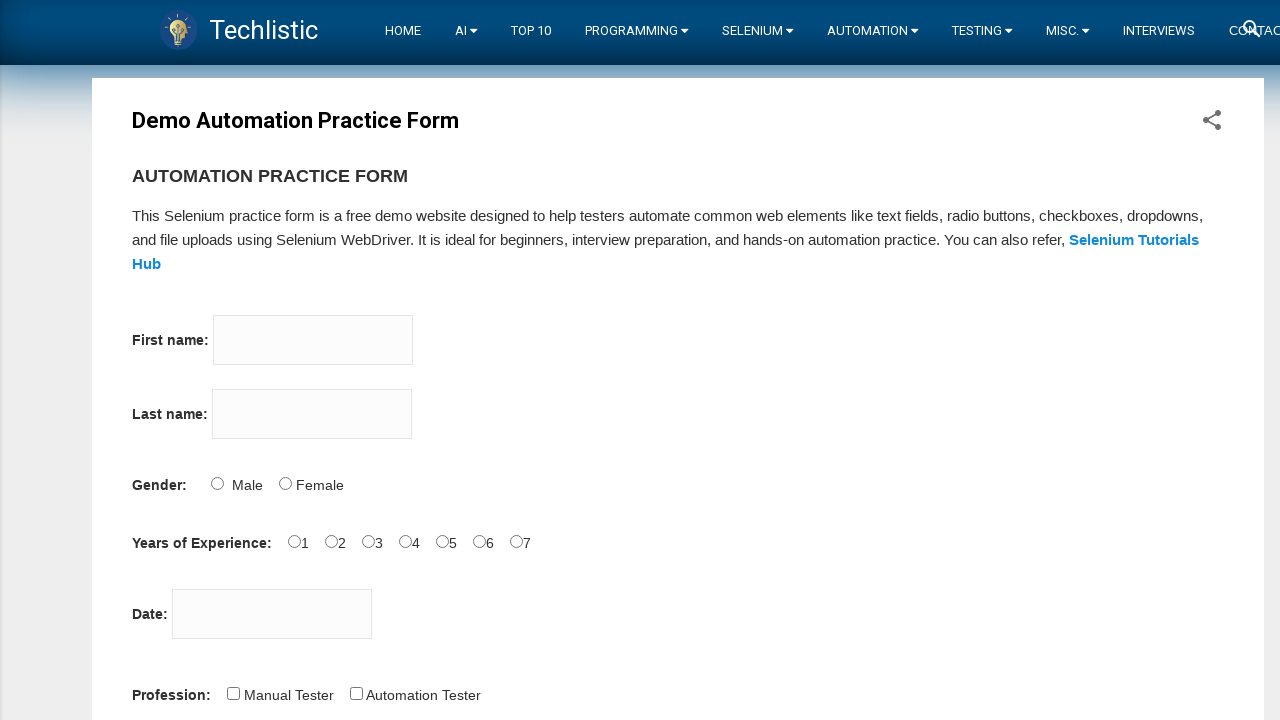

Filled firstname field with 'Messi' on input[name='firstname']
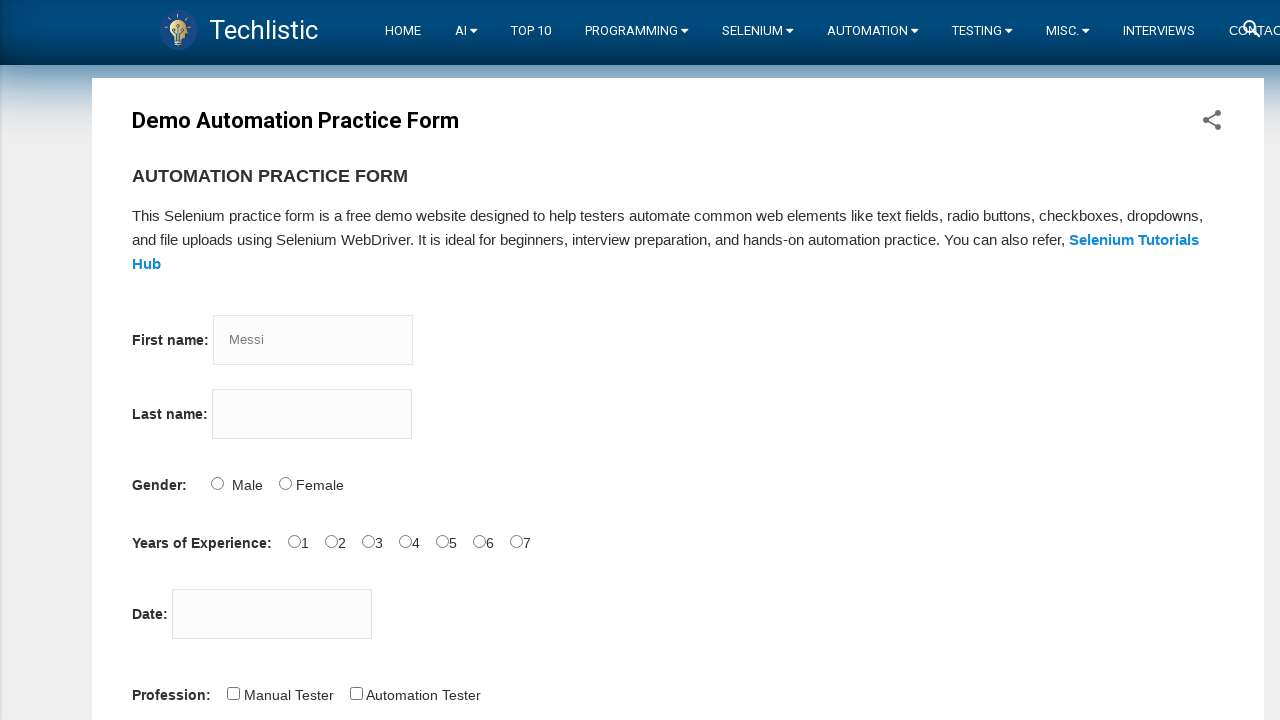

Pressed Tab to move to lastname field on input[name='firstname']
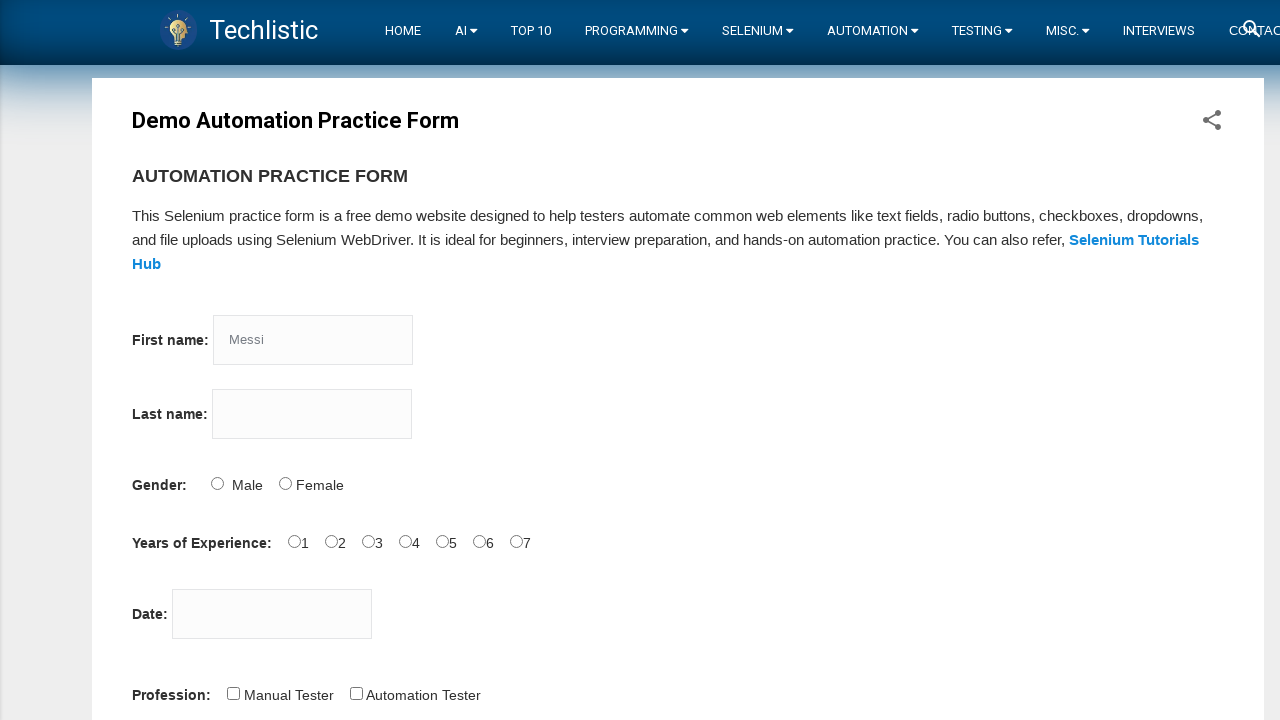

Filled lastname field with 'Lionel' on input[name='lastname']
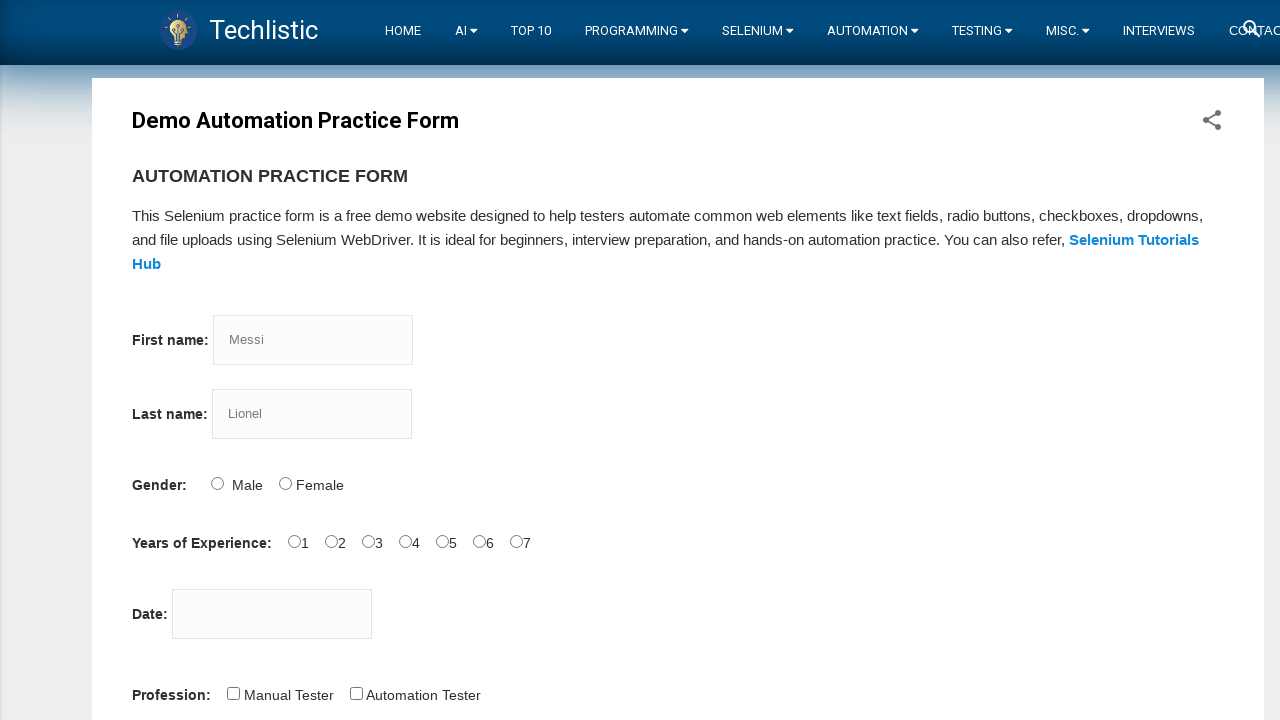

Pressed Tab to move to gender section on input[name='lastname']
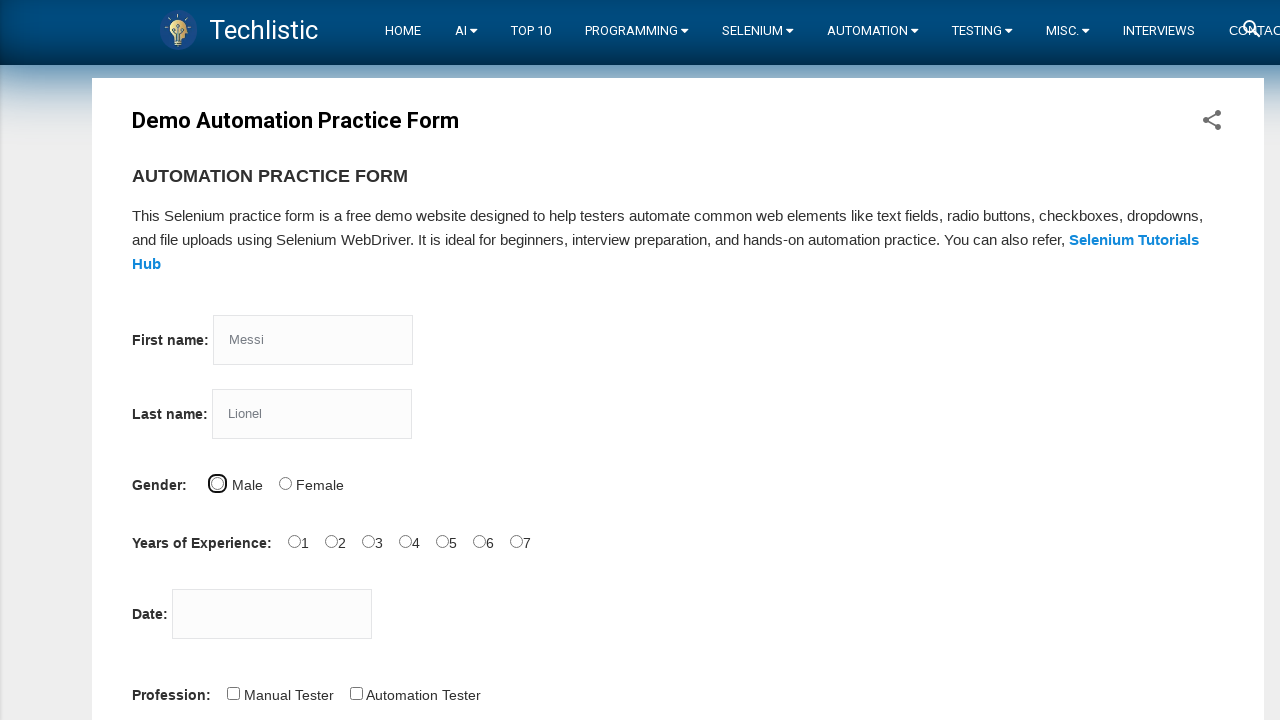

Pressed Space to select gender option
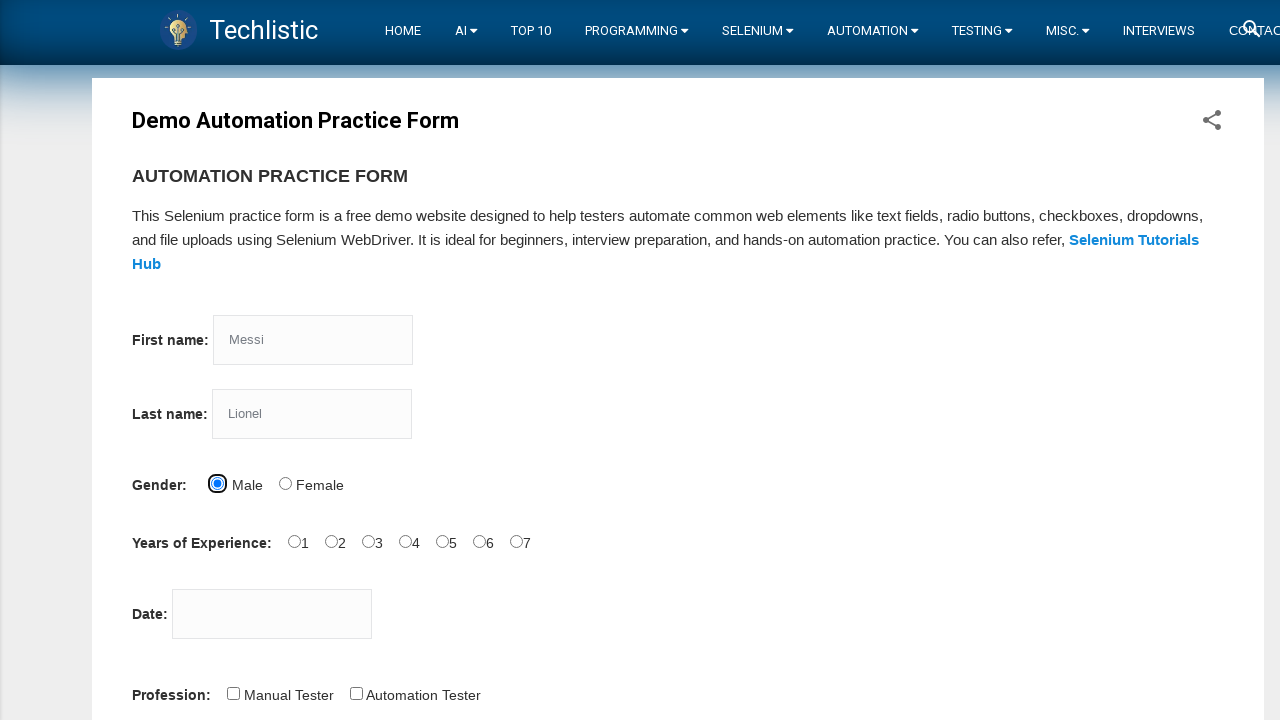

Pressed Tab to move to experience section
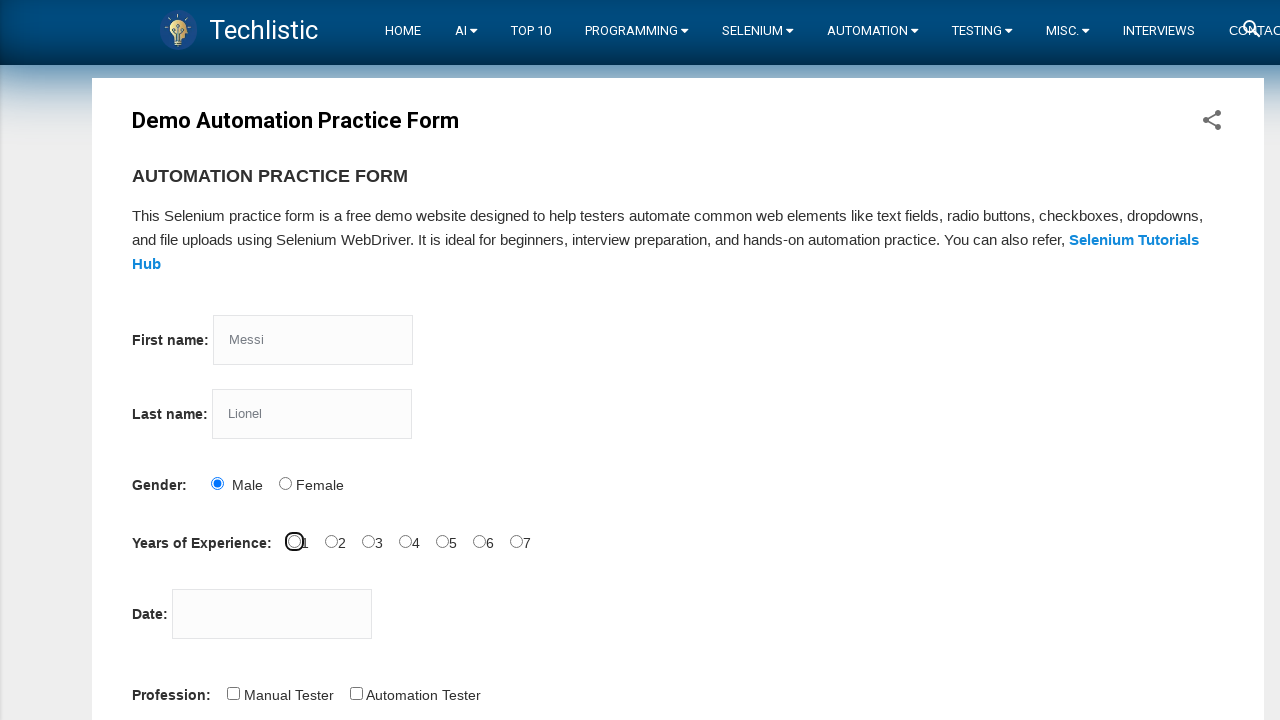

Pressed ArrowRight to navigate experience options
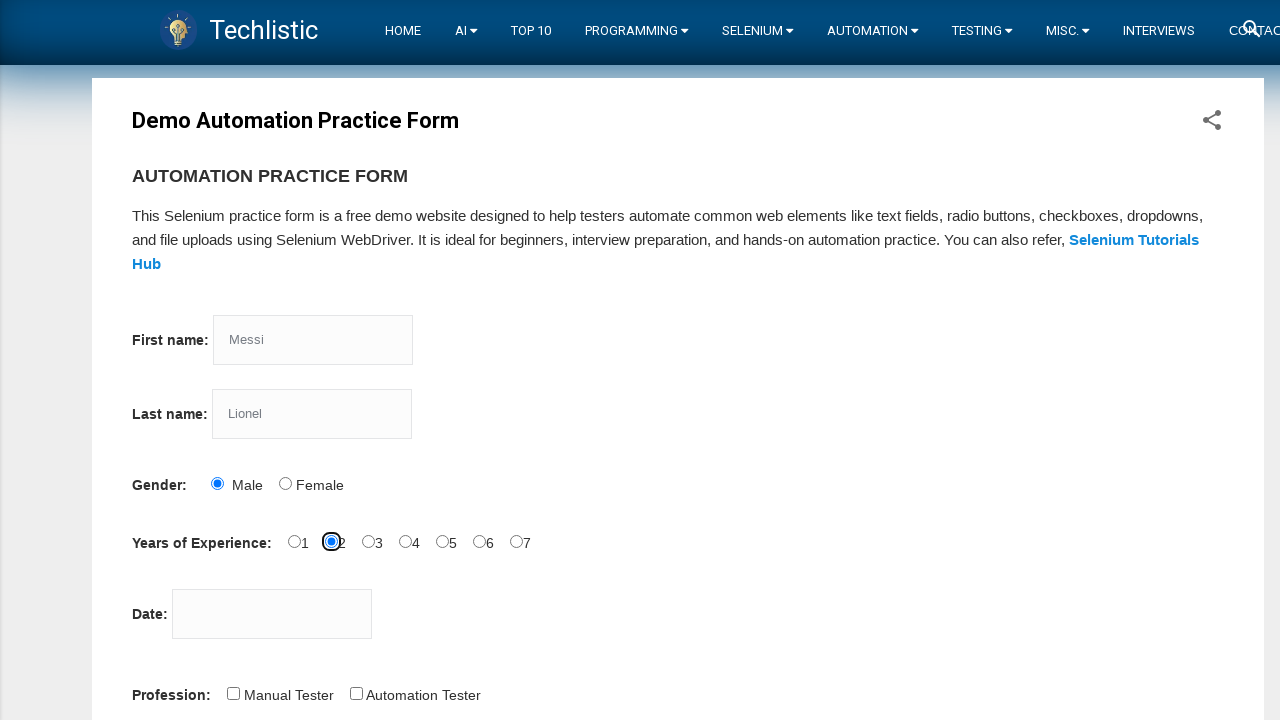

Pressed ArrowRight again to navigate experience options
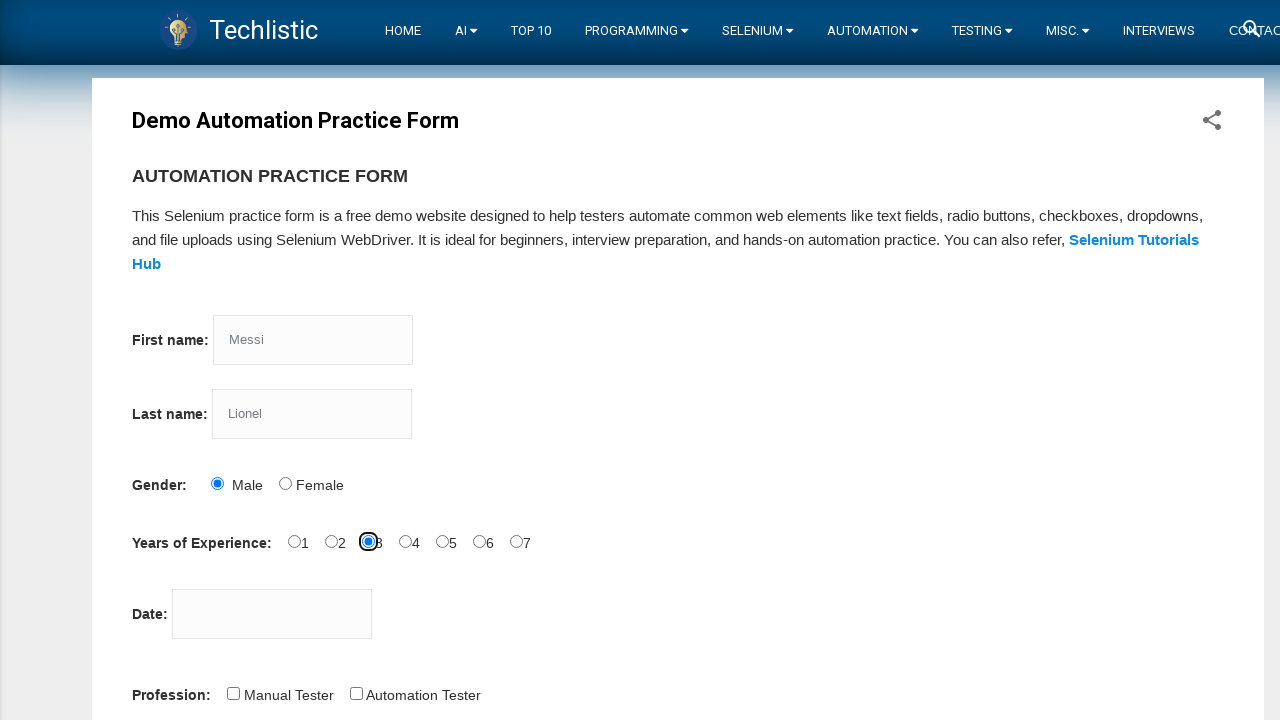

Pressed ArrowRight a third time to select experience level
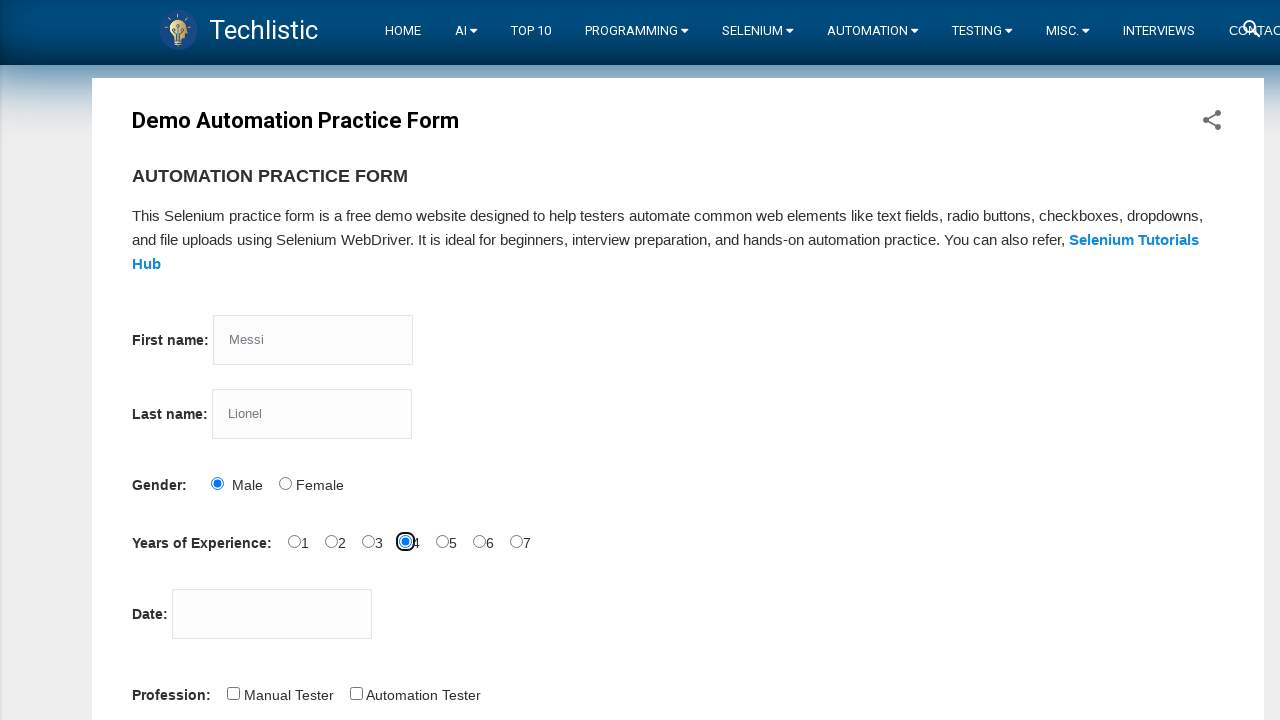

Pressed Tab to move to date field
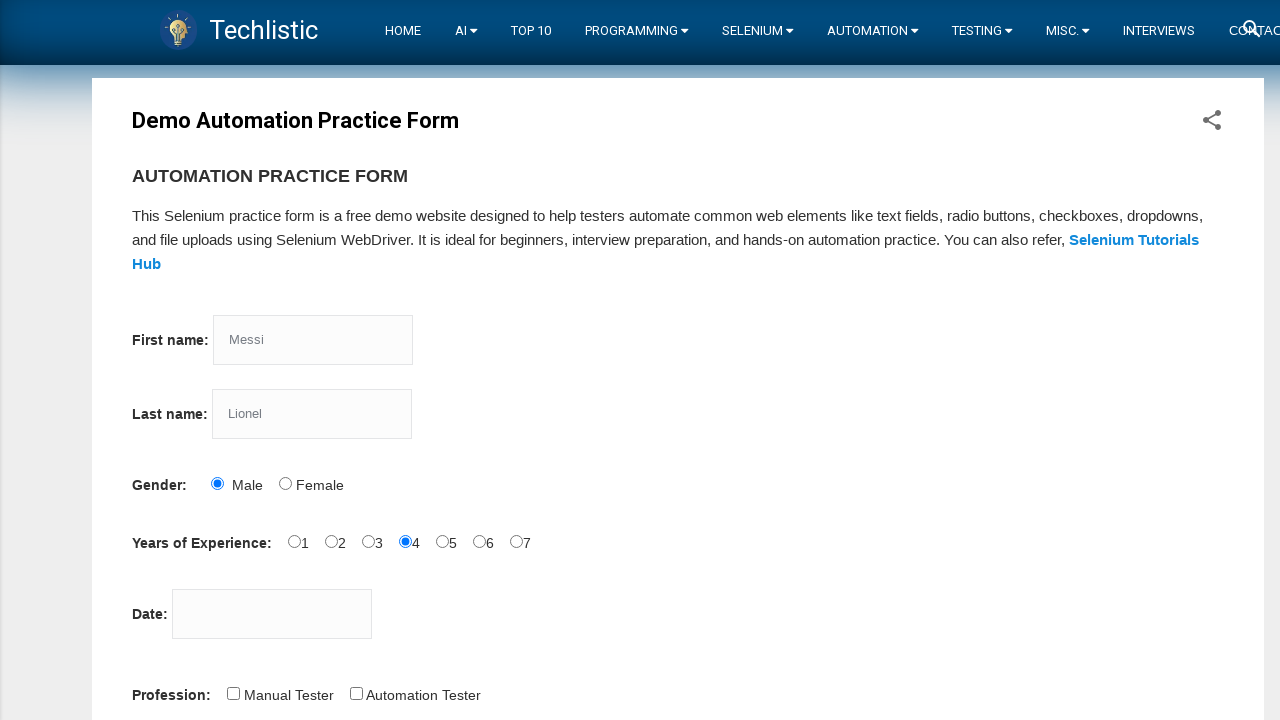

Typed date '27-12-2022' into date field
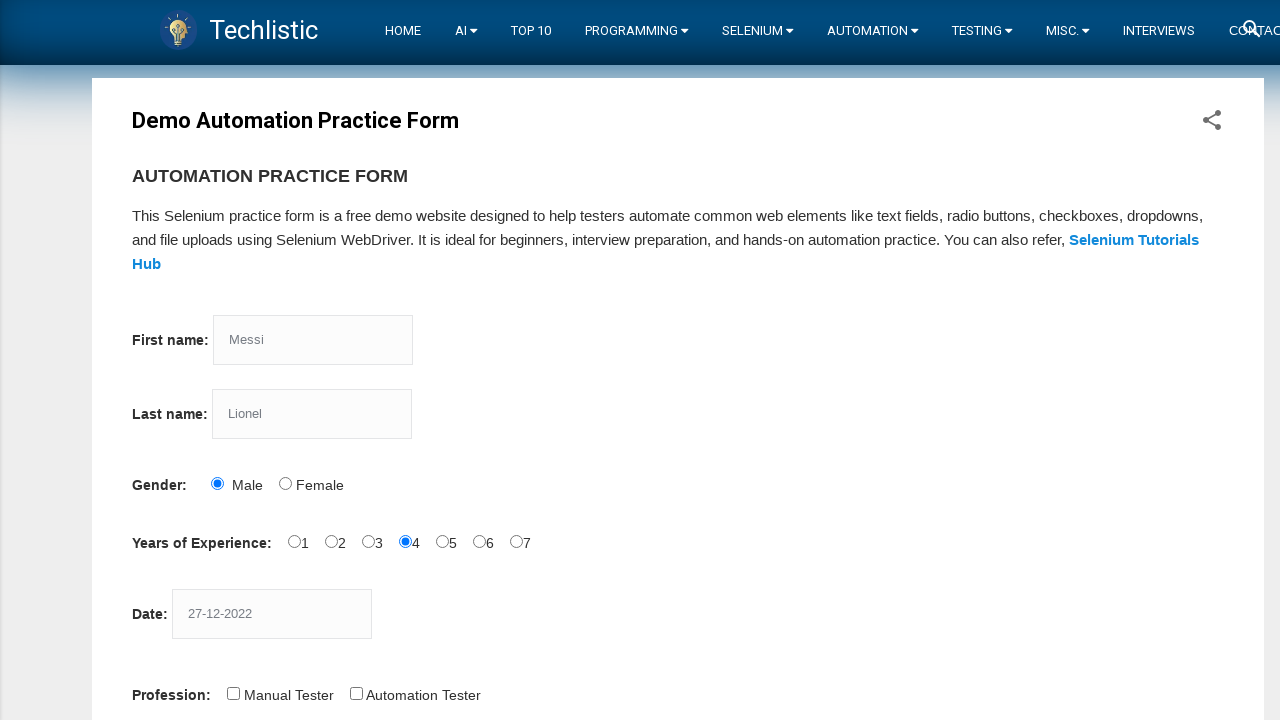

Pressed Tab to navigate to next field
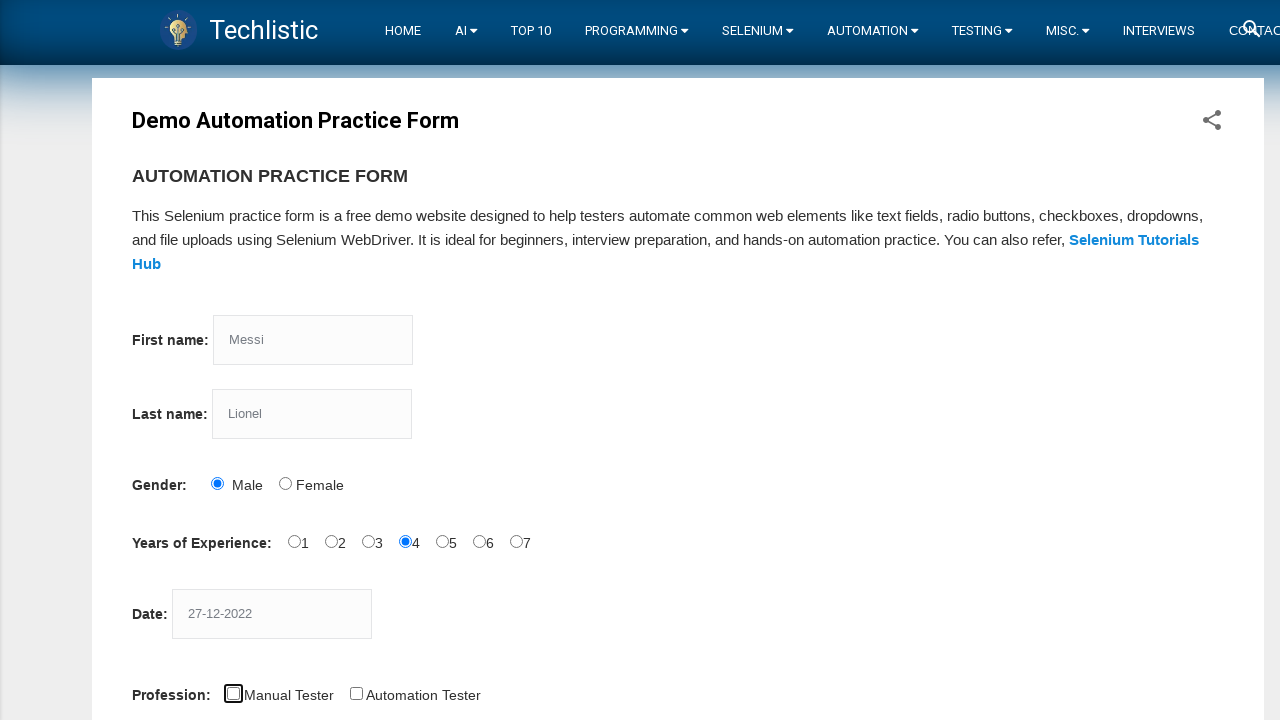

Pressed Tab again to move to profession section
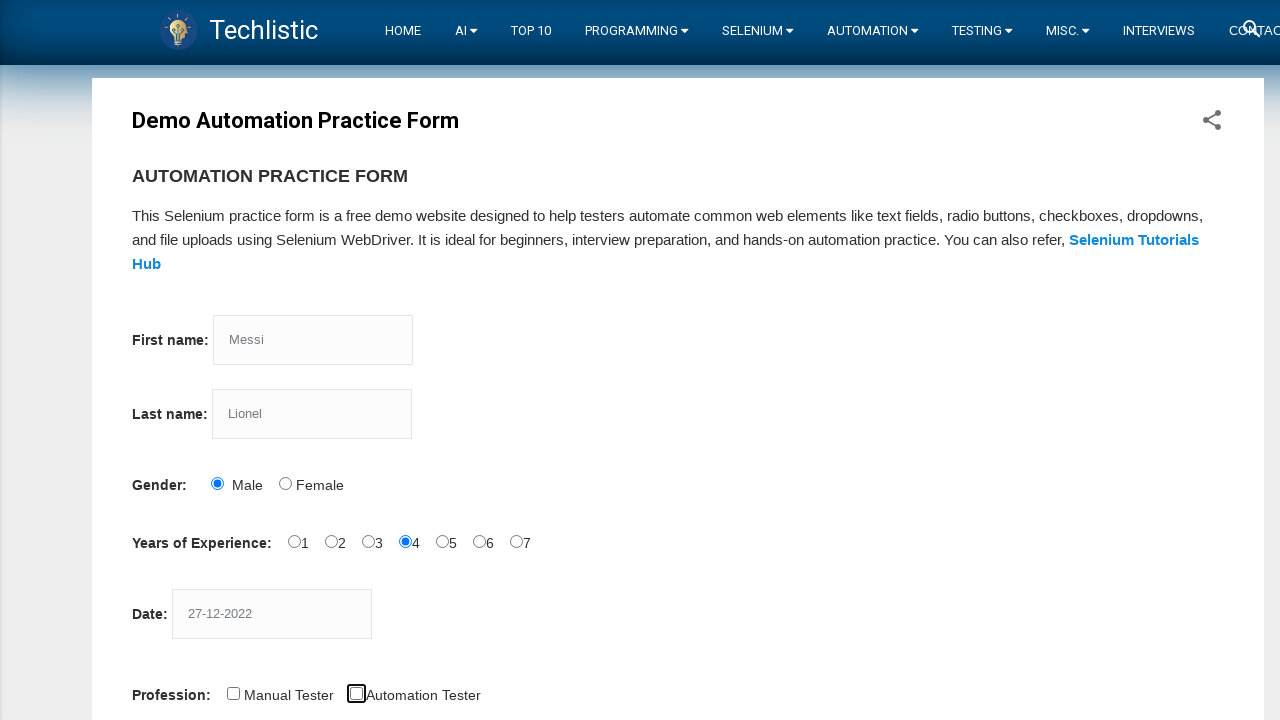

Pressed Space to select profession checkbox
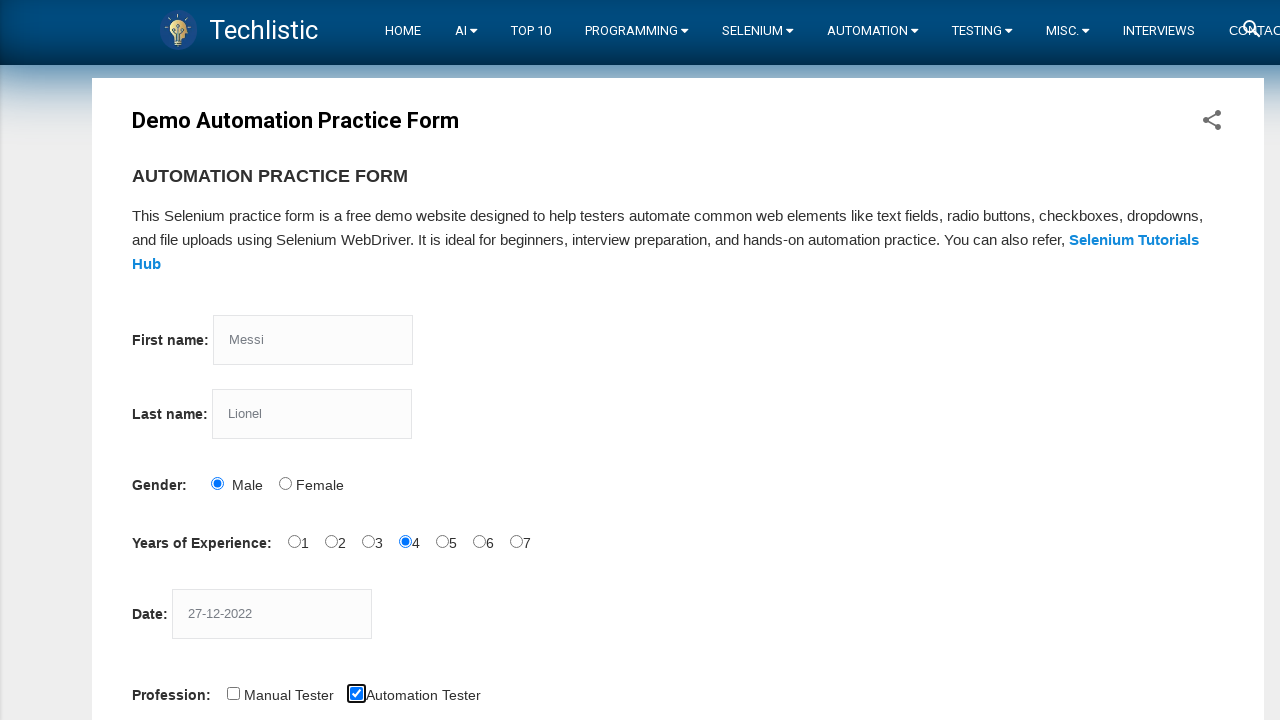

Pressed Tab to move to tools section
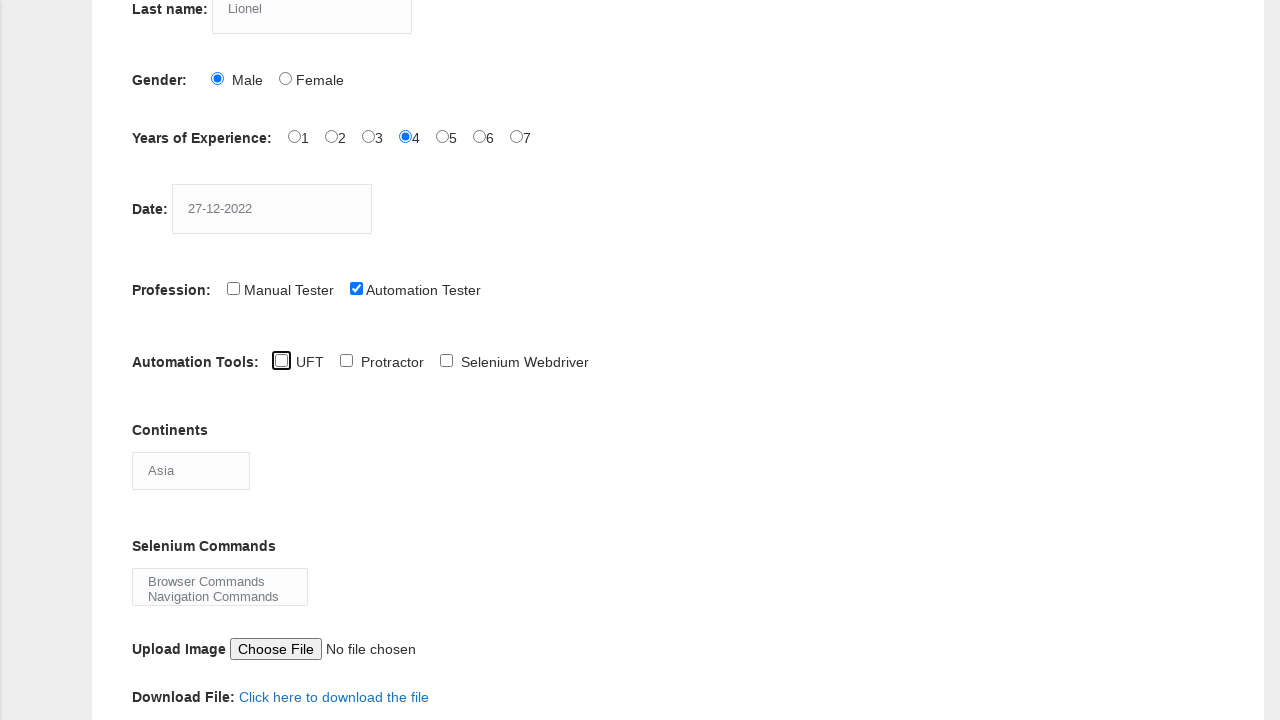

Pressed Tab to navigate within tools
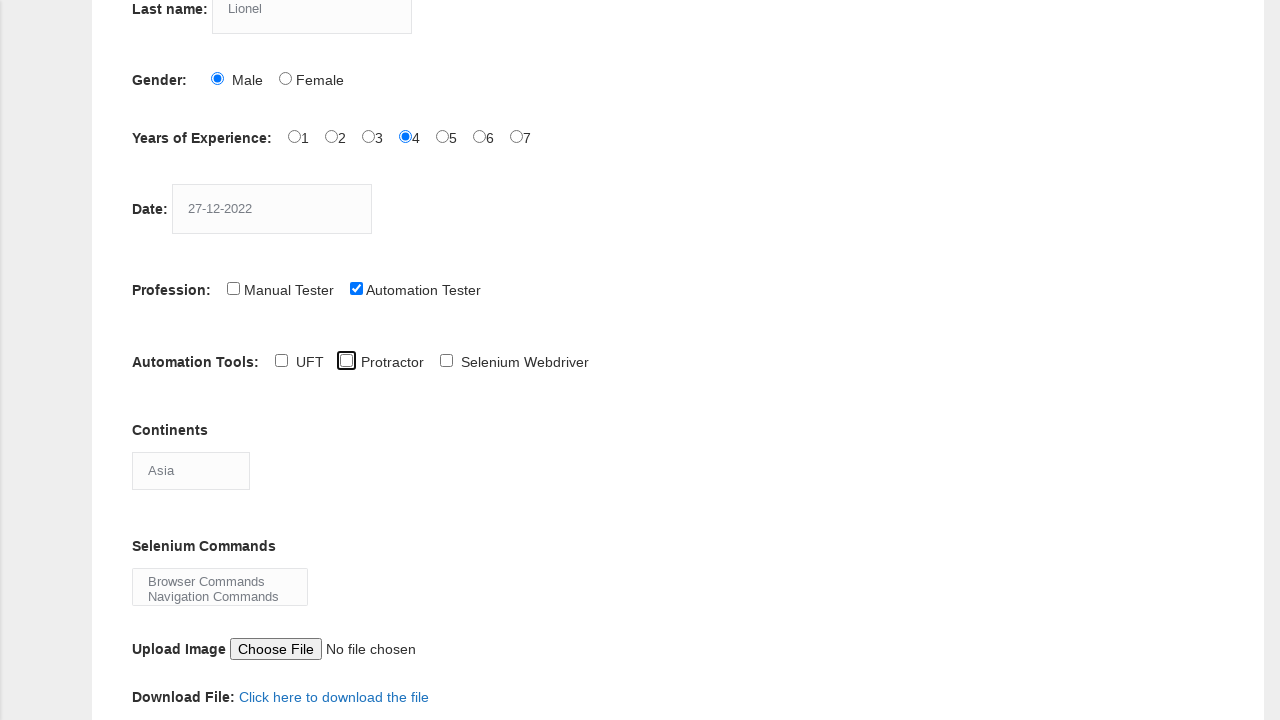

Pressed Tab again to reach Selenium Webdriver option
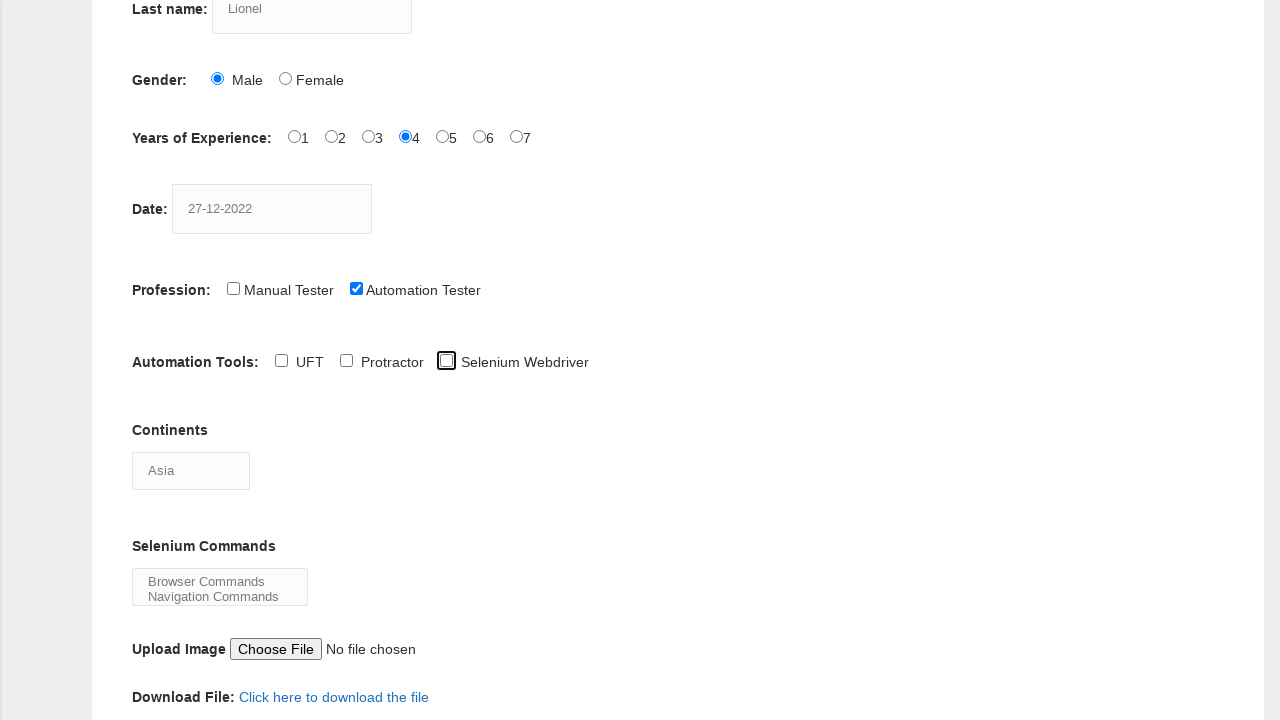

Pressed Space to select Selenium Webdriver
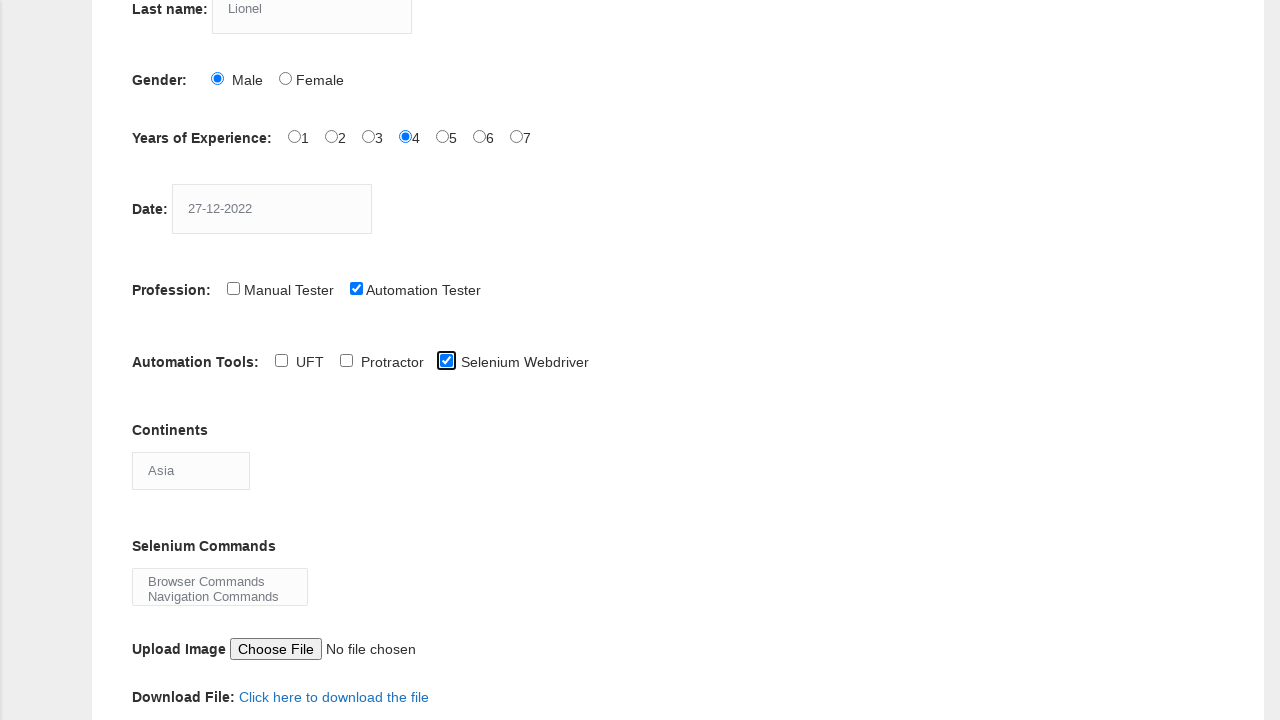

Pressed Tab to move to continent dropdown
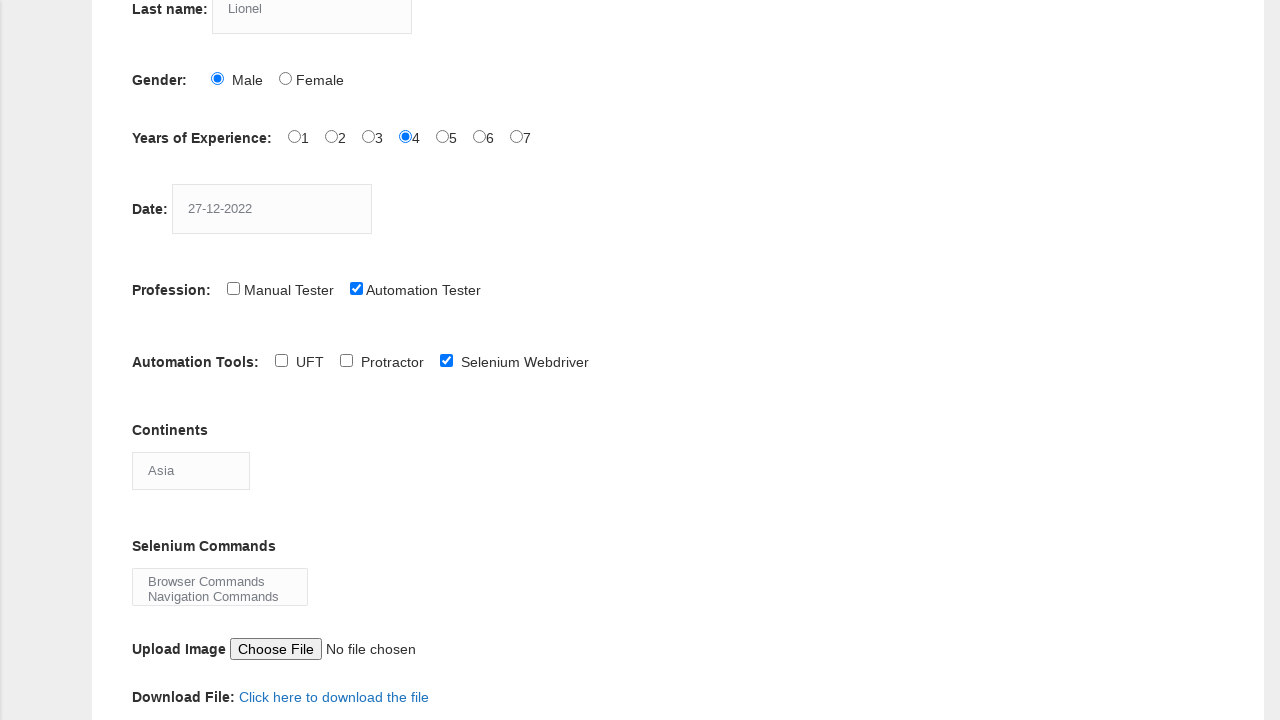

Typed 'Africa' to select continent
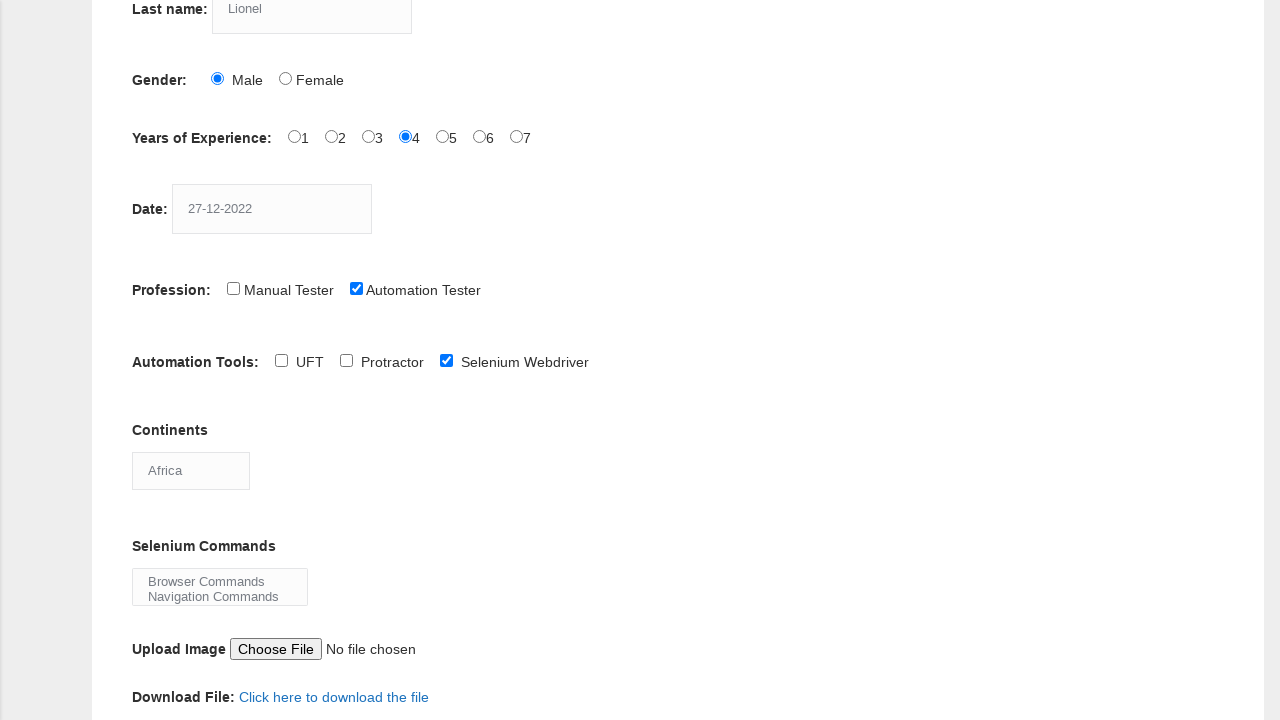

Pressed Tab to move to commands multi-select
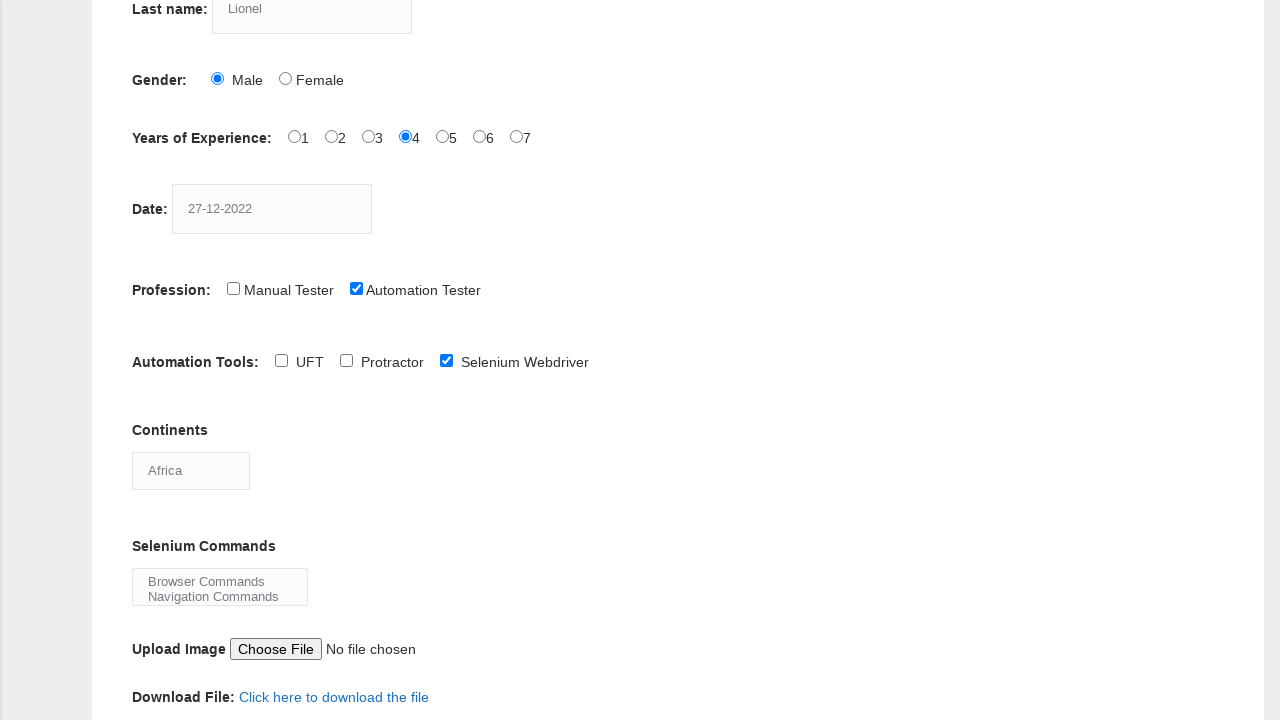

Held down Control key for multi-select
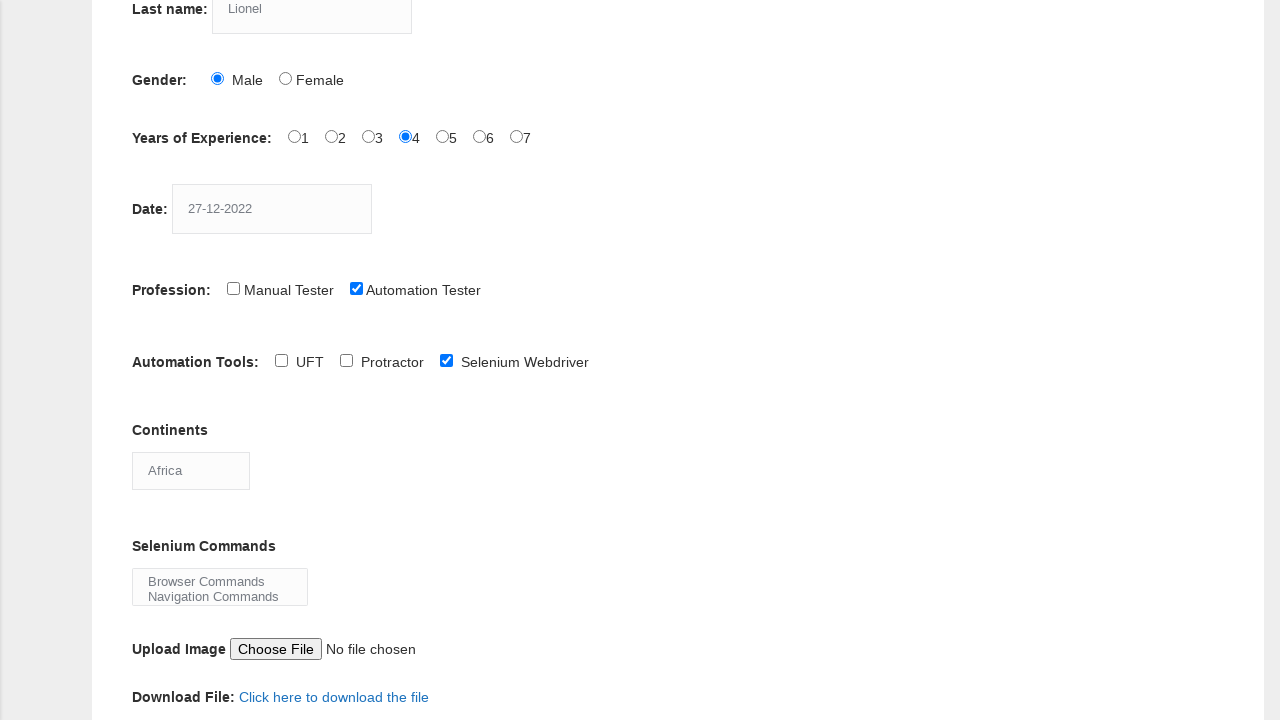

Pressed Space to select first command option
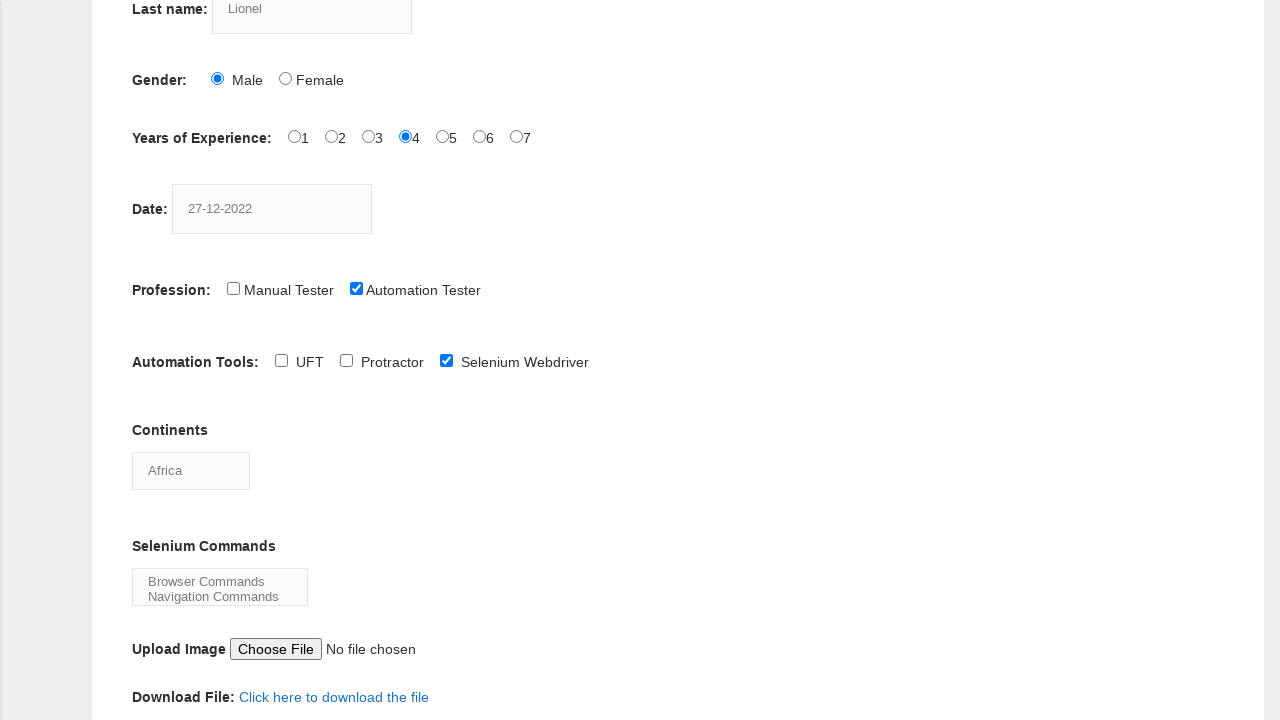

Pressed ArrowDown to navigate to next command option
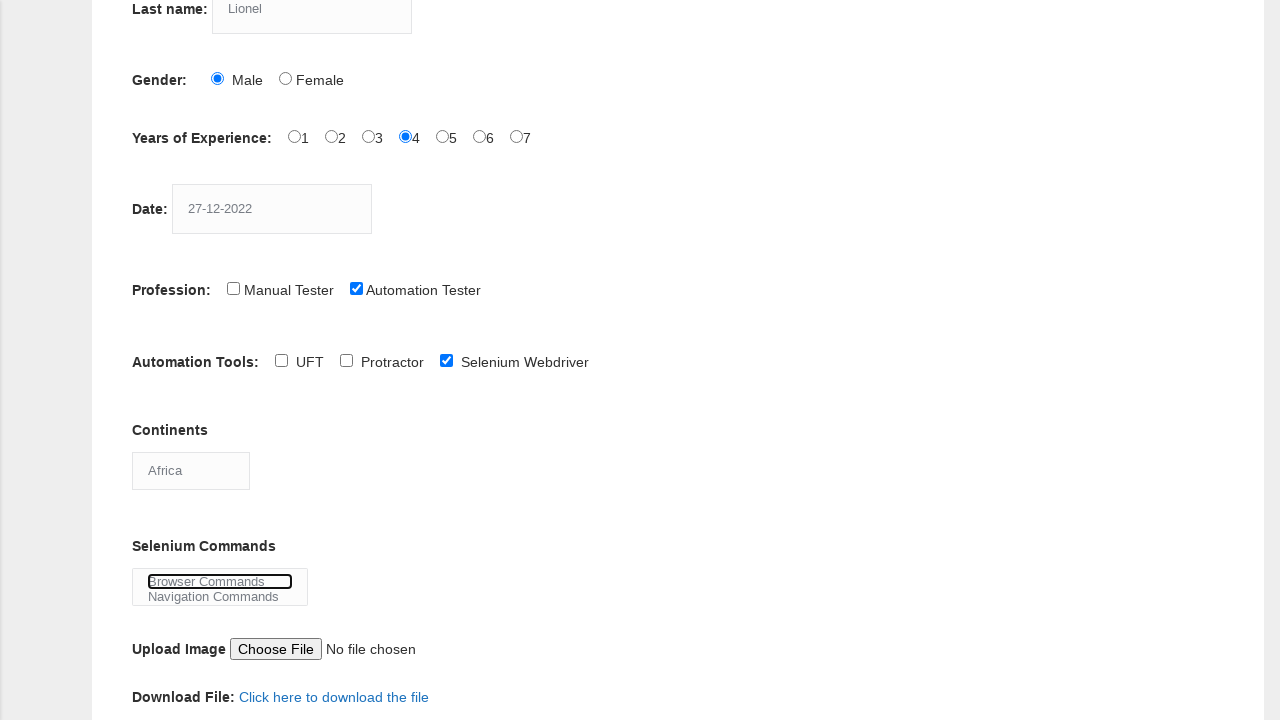

Pressed Space to select second command option
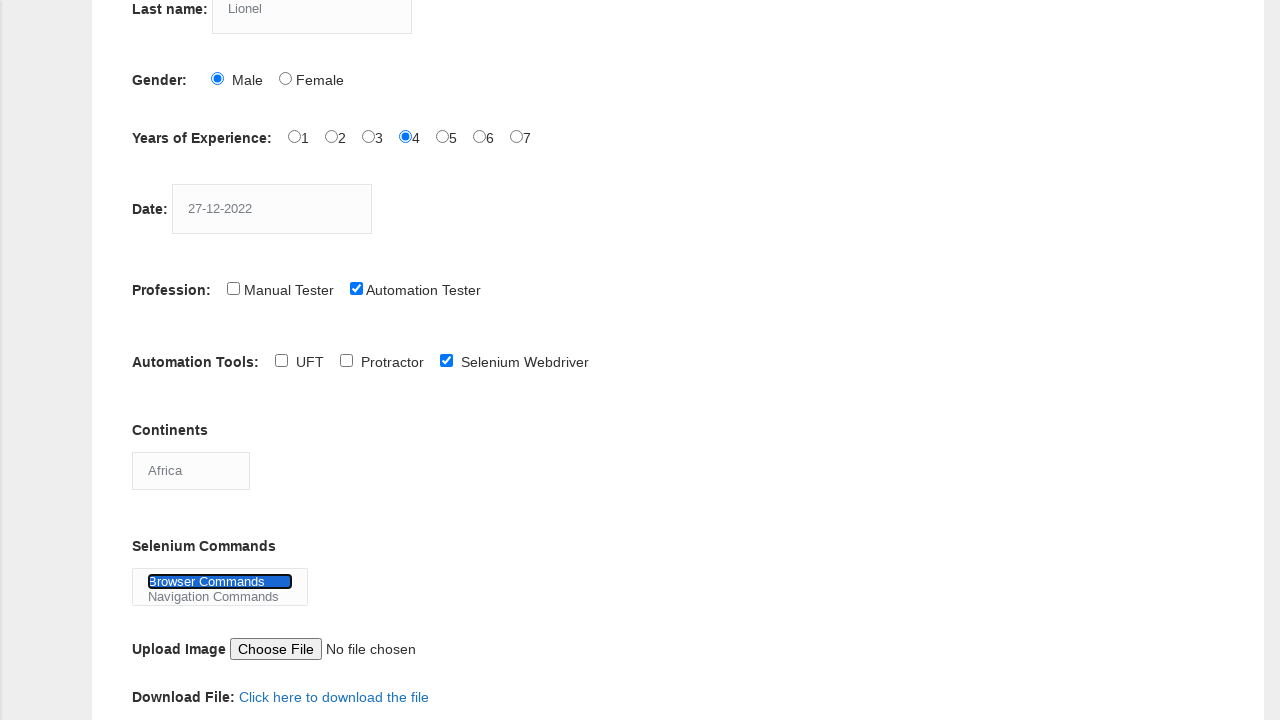

Pressed ArrowDown to navigate to third command option
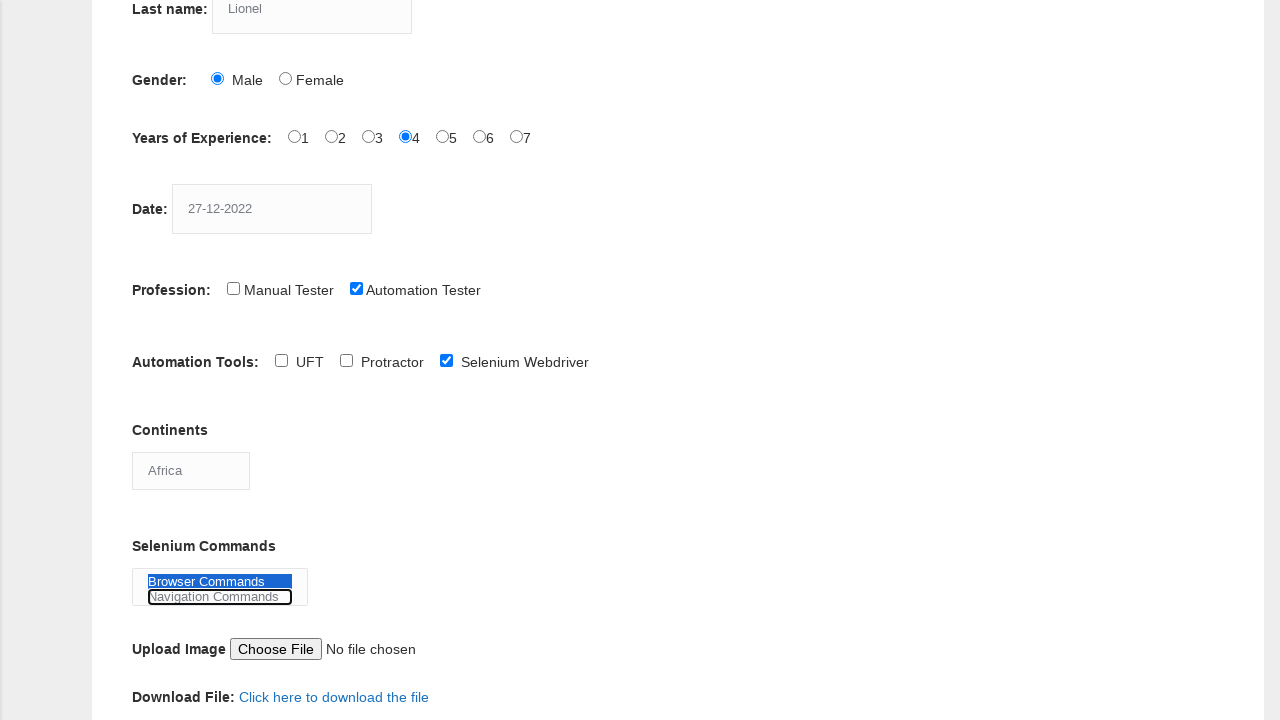

Pressed Space to select third command option
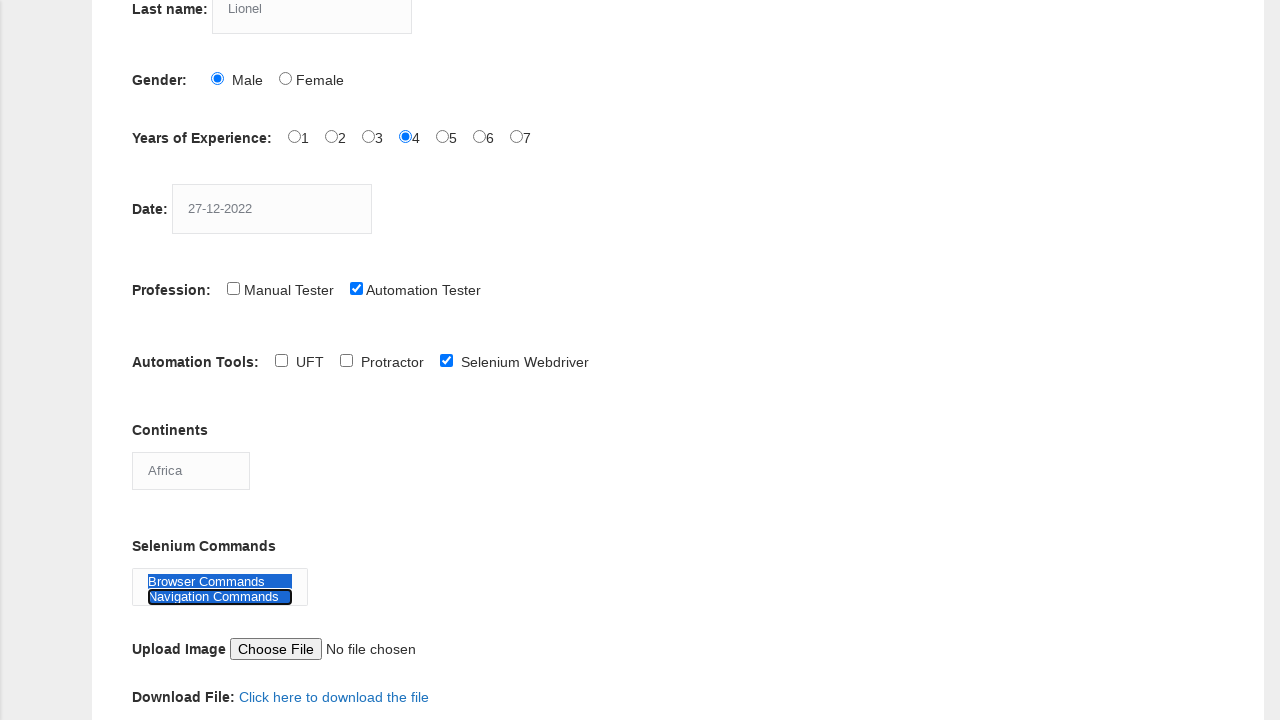

Released Control key to end multi-select
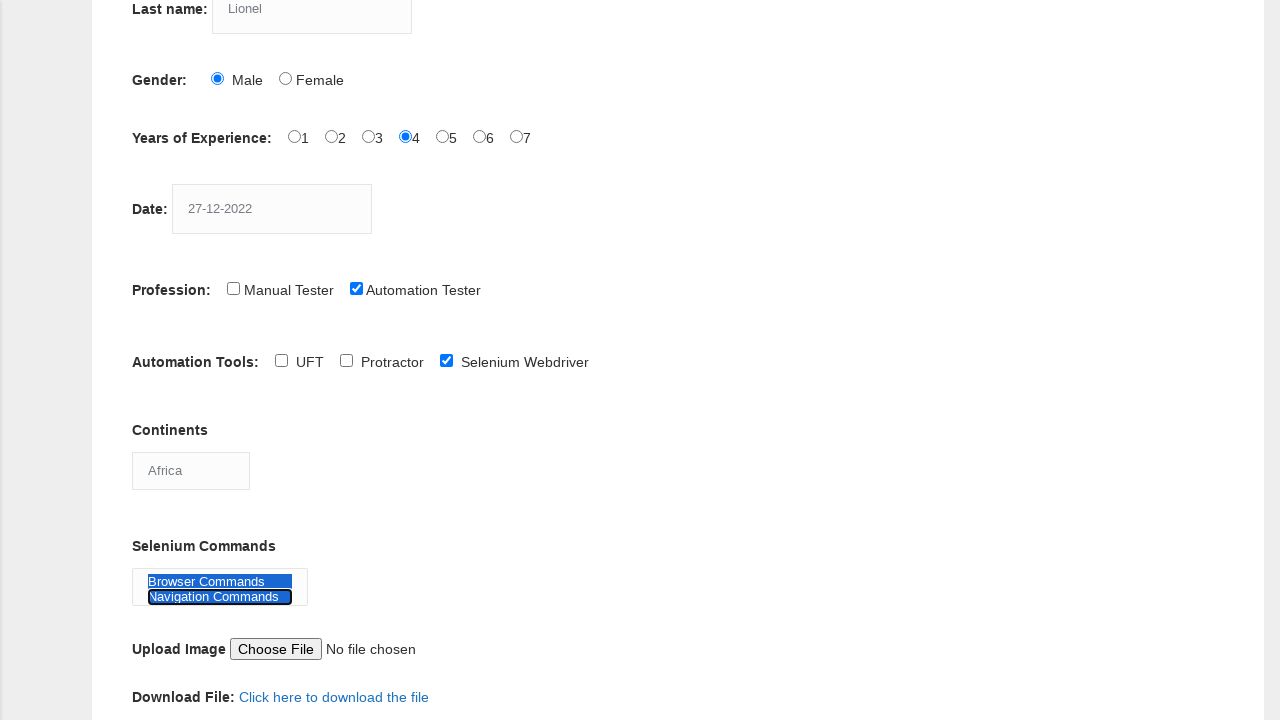

Pressed Tab to navigate away from commands
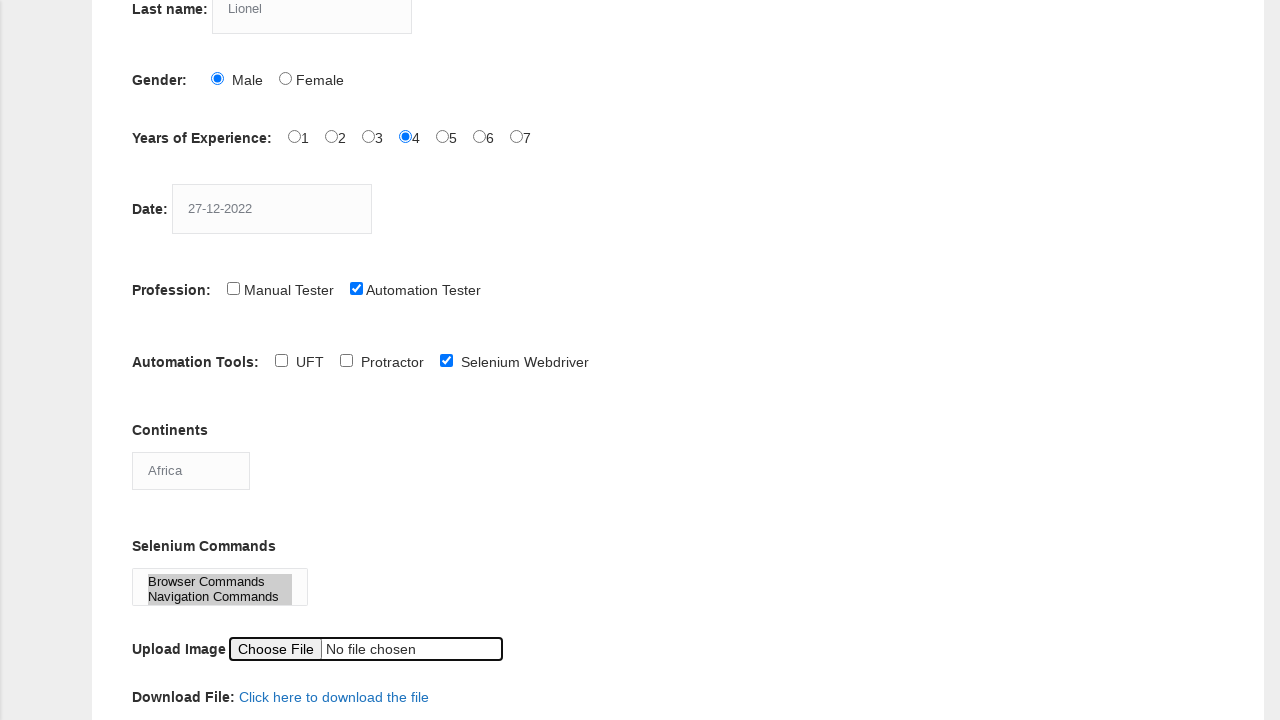

Pressed Tab to navigate further
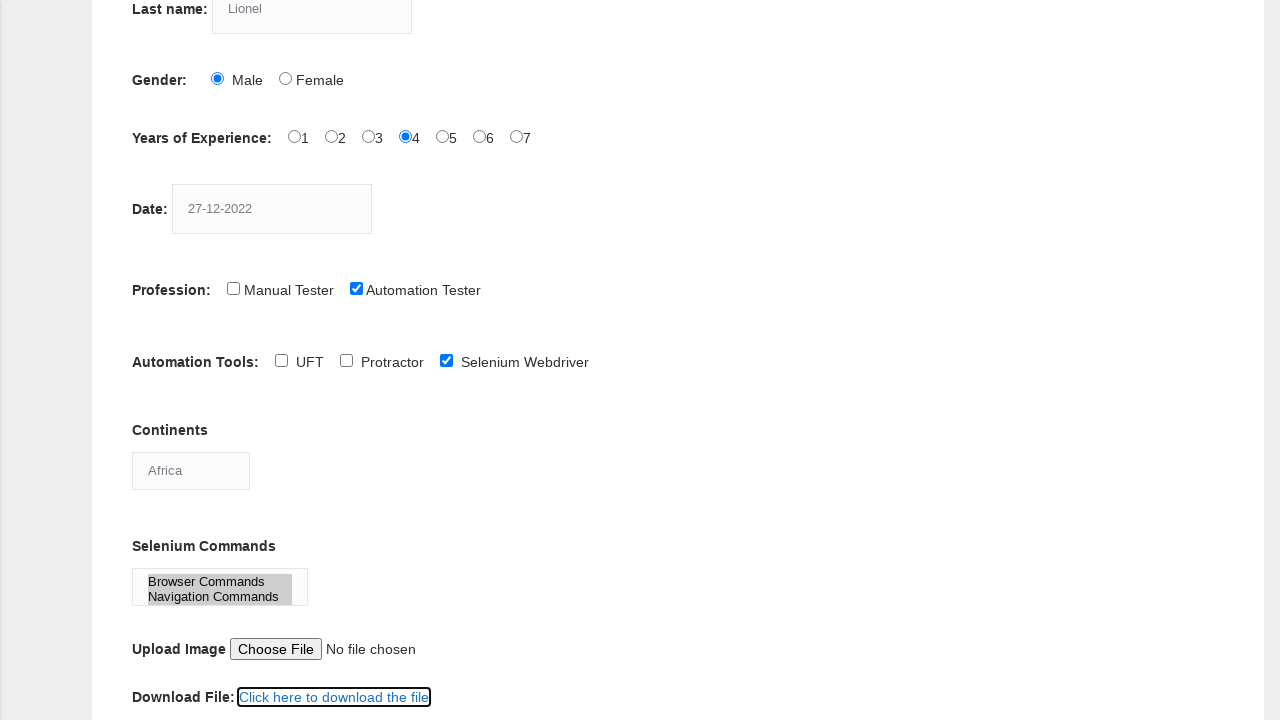

Pressed Tab to reach submit button
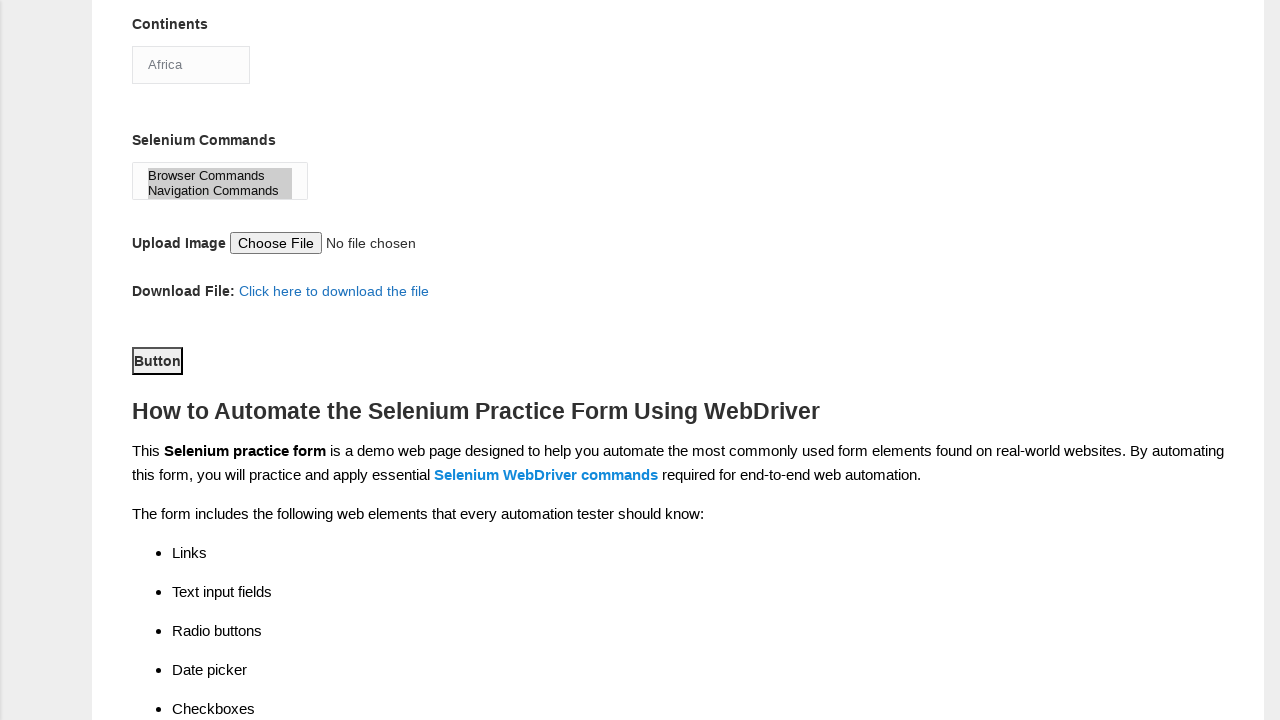

Pressed Enter to submit the form
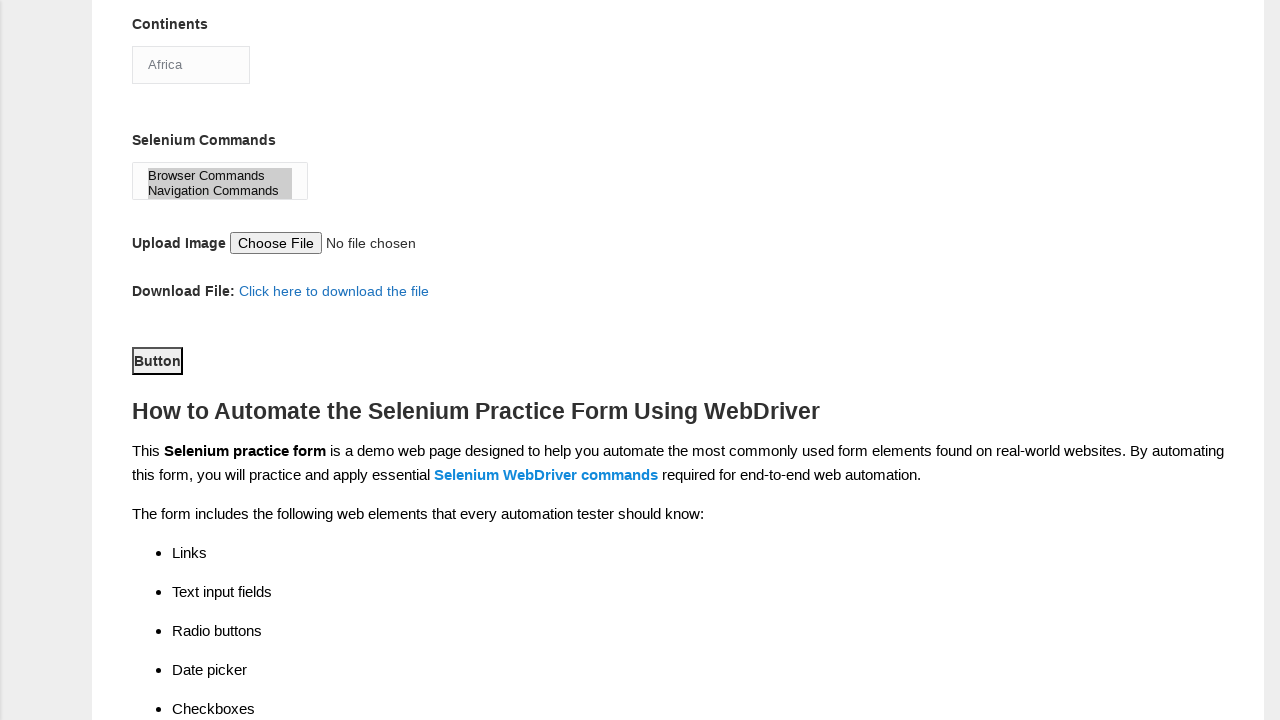

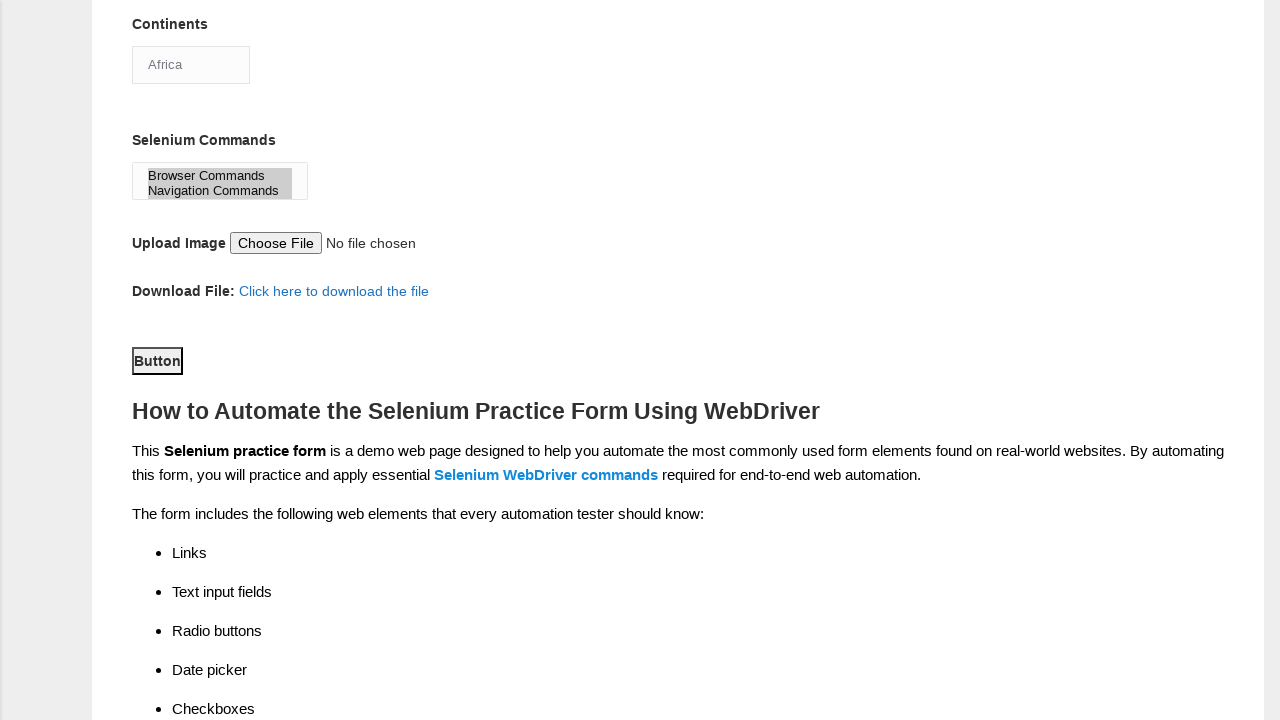